Tests right-click context menu functionality by right-clicking on a button element on a jQuery contextMenu demo page

Starting URL: https://swisnl.github.io/jQuery-contextMenu/demo.html

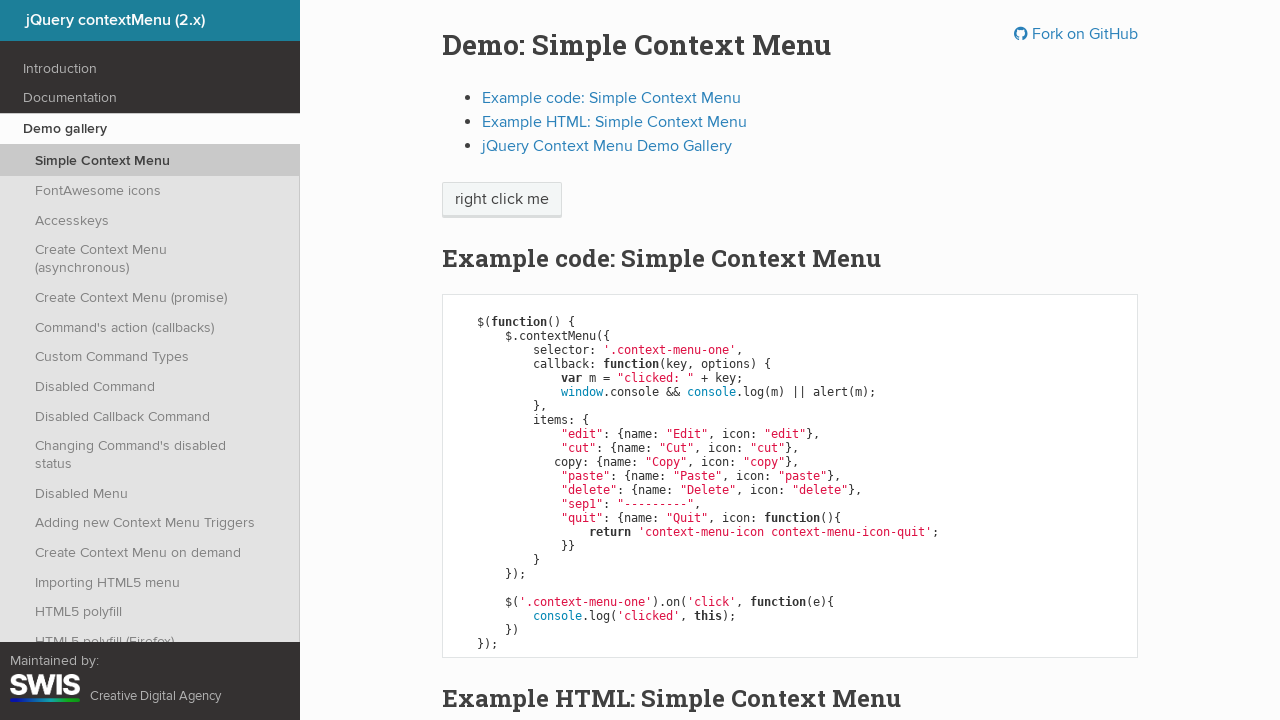

Located the context menu trigger button
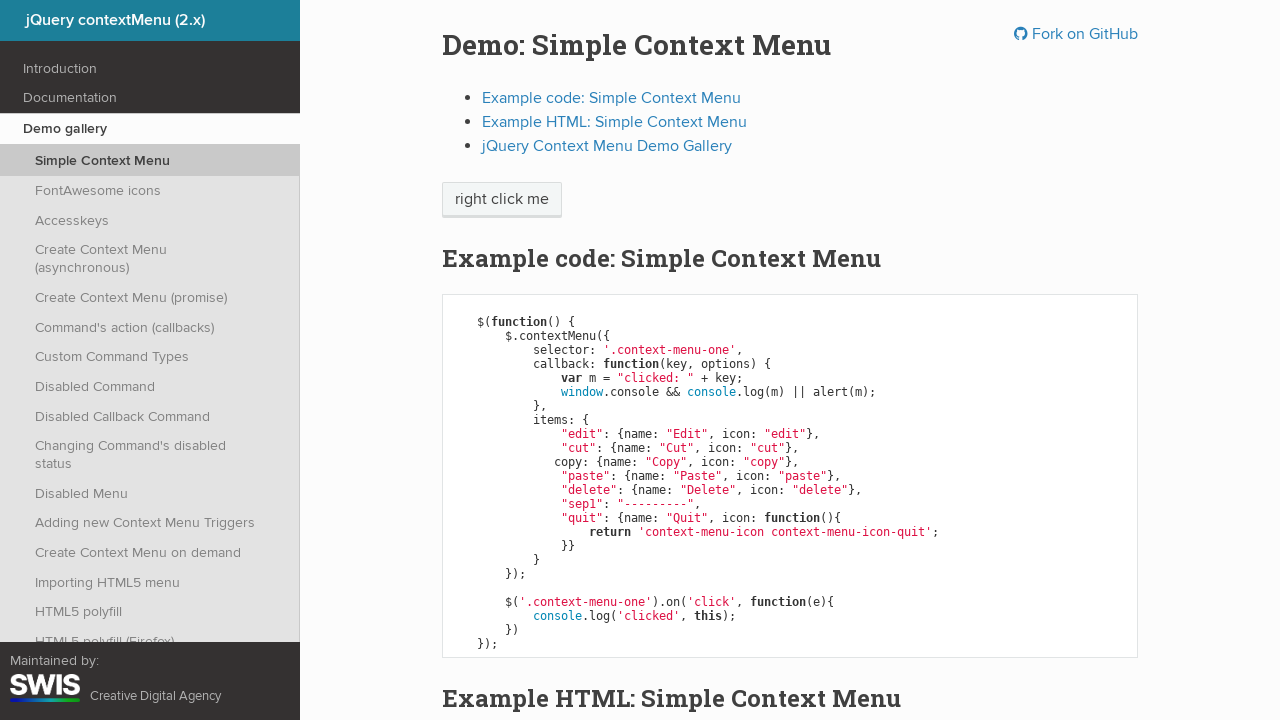

Right-clicked on the context menu trigger button at (502, 200) on xpath=//span[@class='context-menu-one btn btn-neutral']
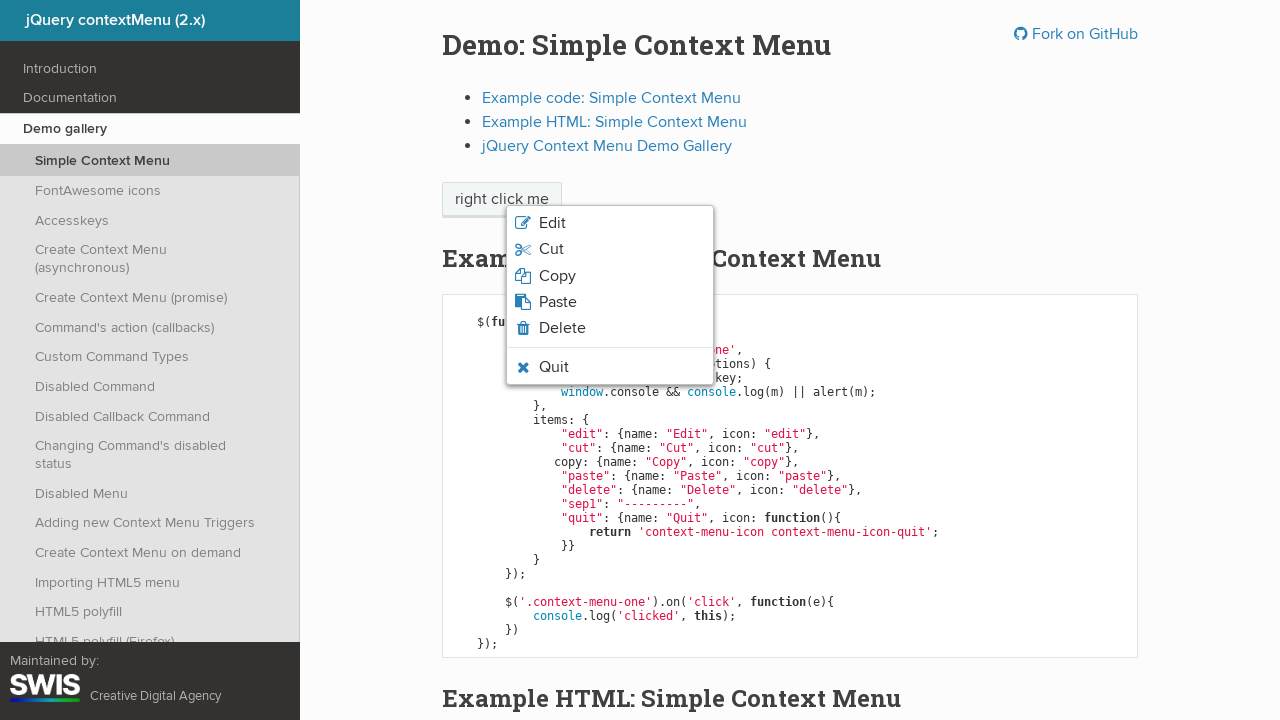

Context menu appeared and is now visible
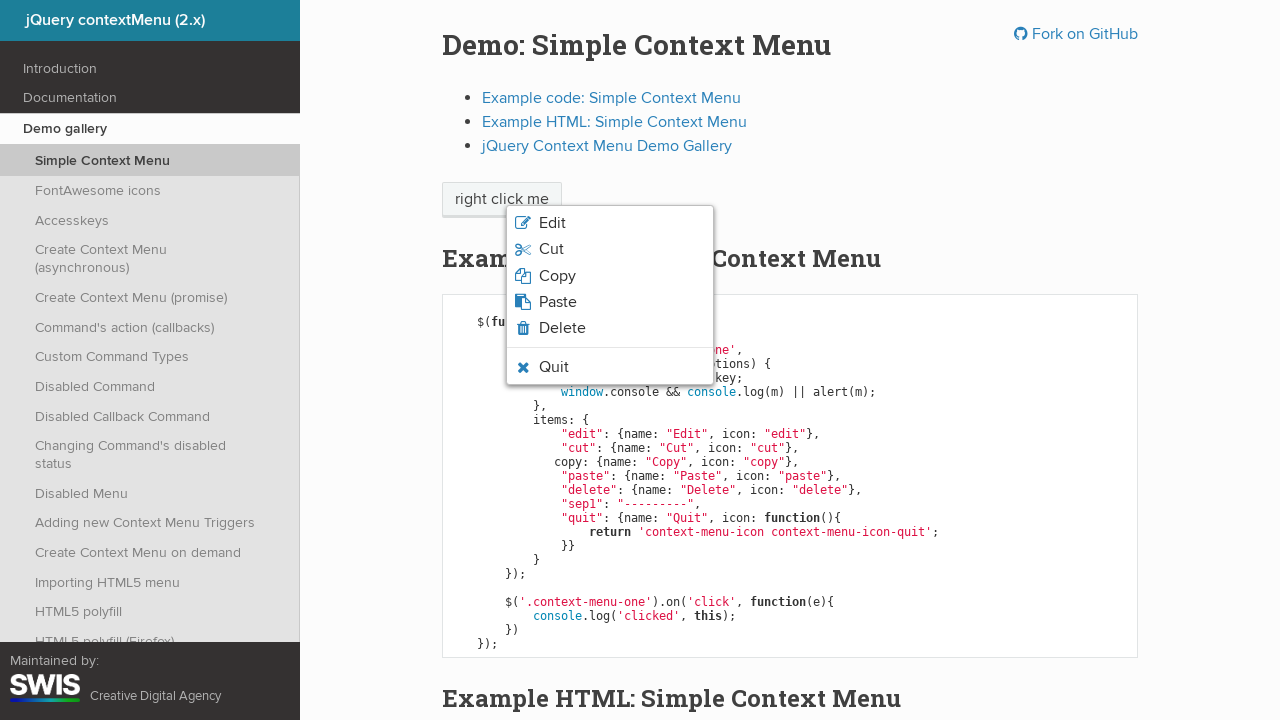

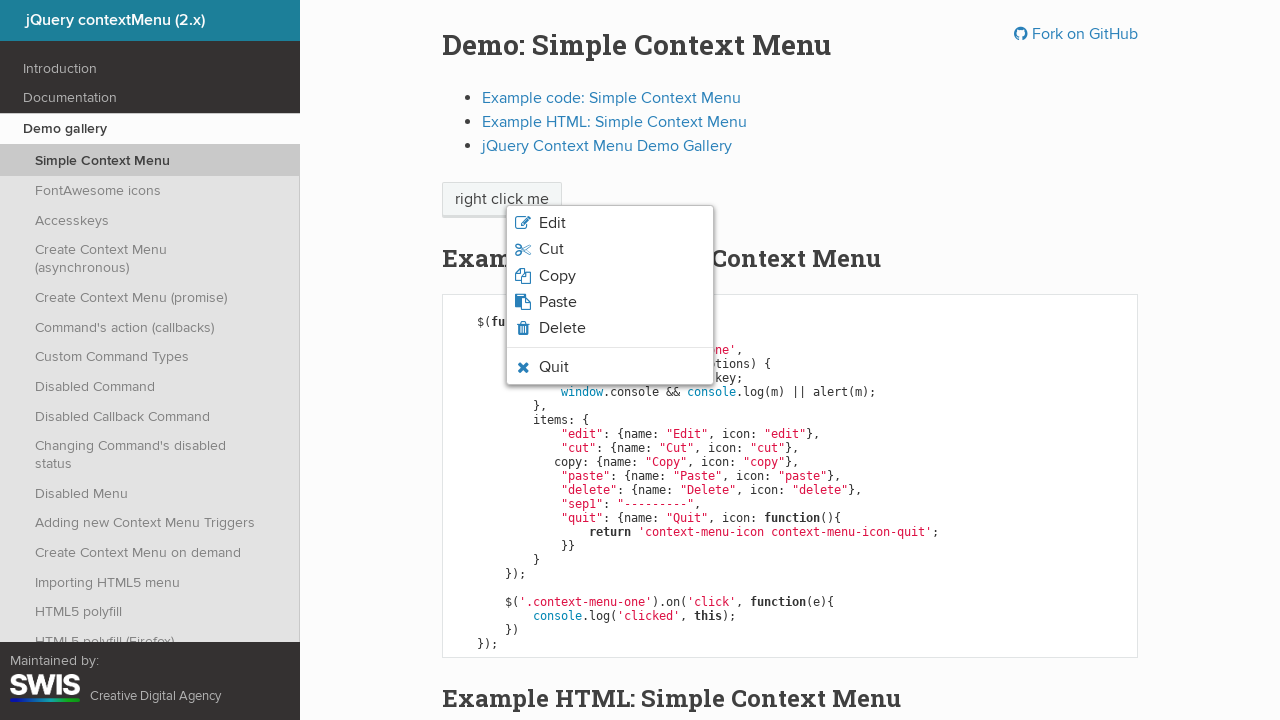